Navigates to RedBus website and verifies that links and images are present on the page

Starting URL: https://www.redbus.in/

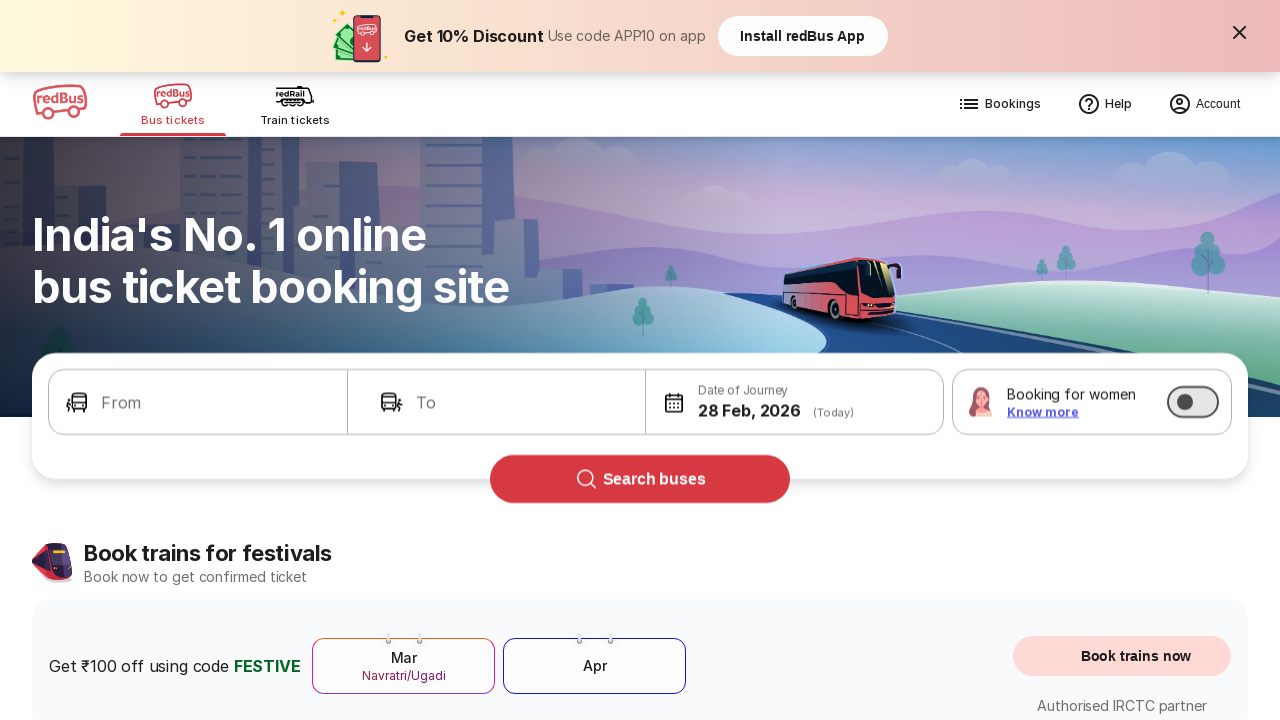

Waited for RedBus website to fully load (networkidle)
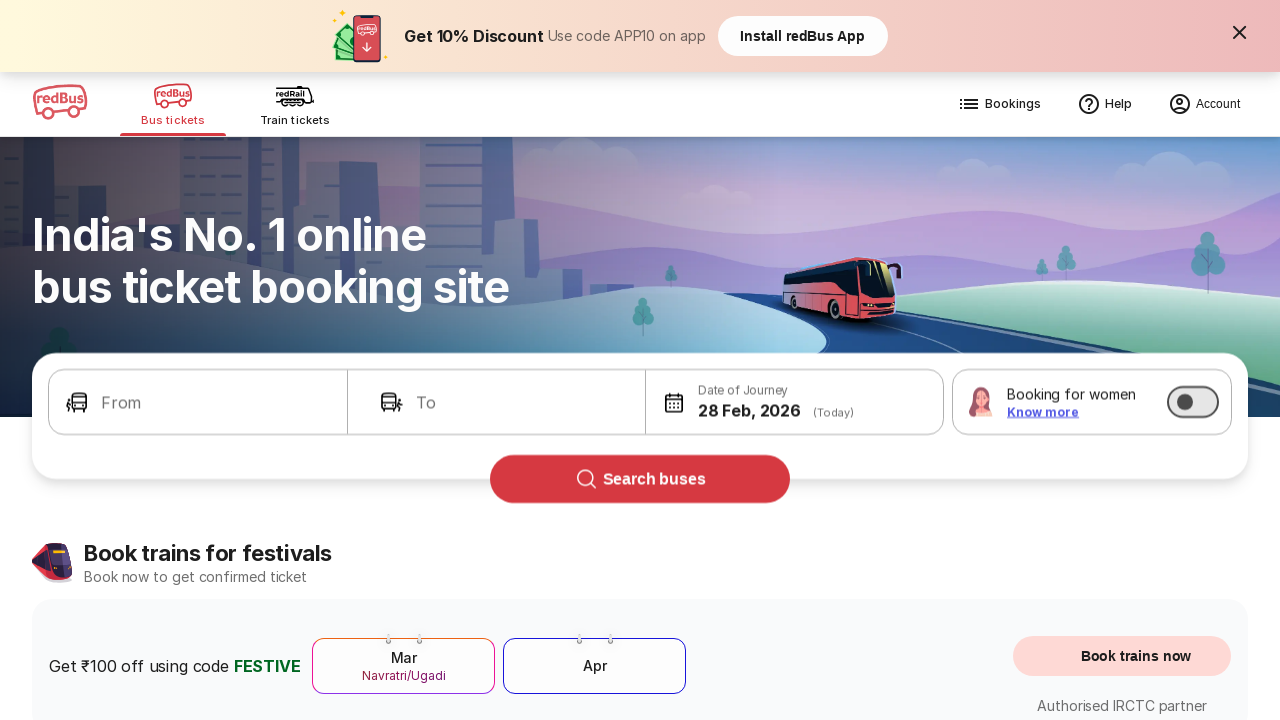

Verified that links are present on the page
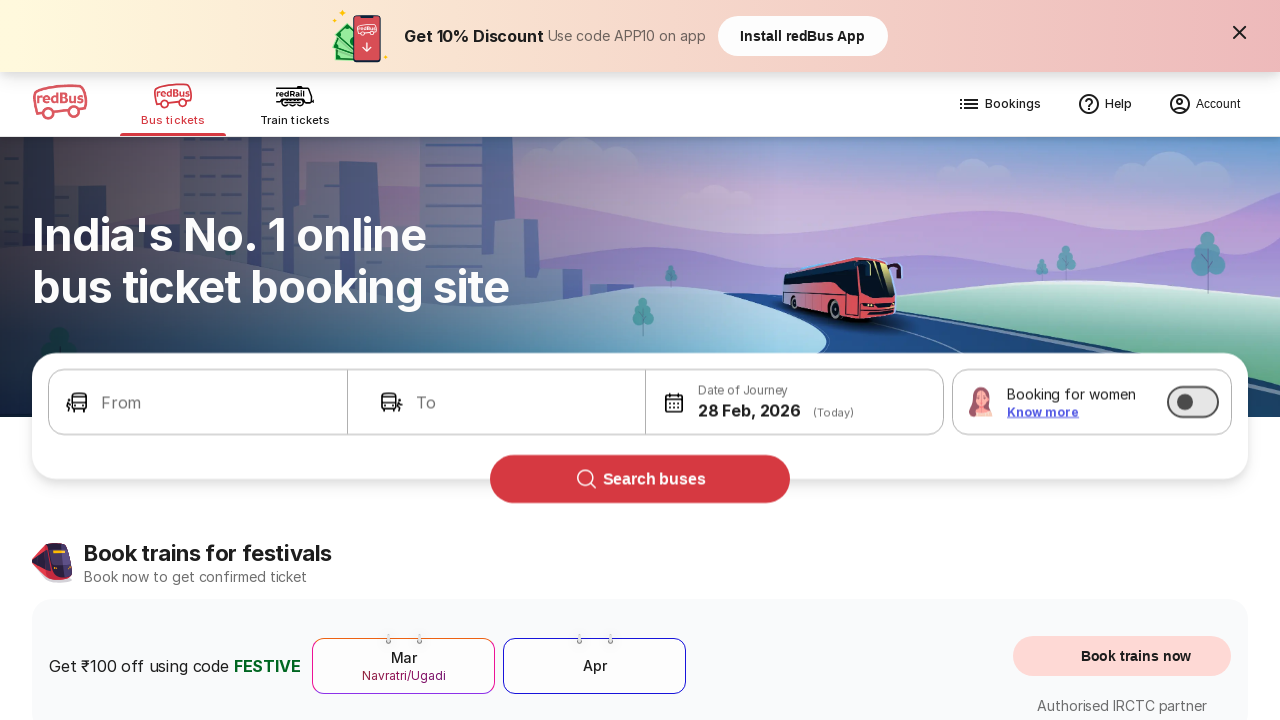

Verified that images are present on the page
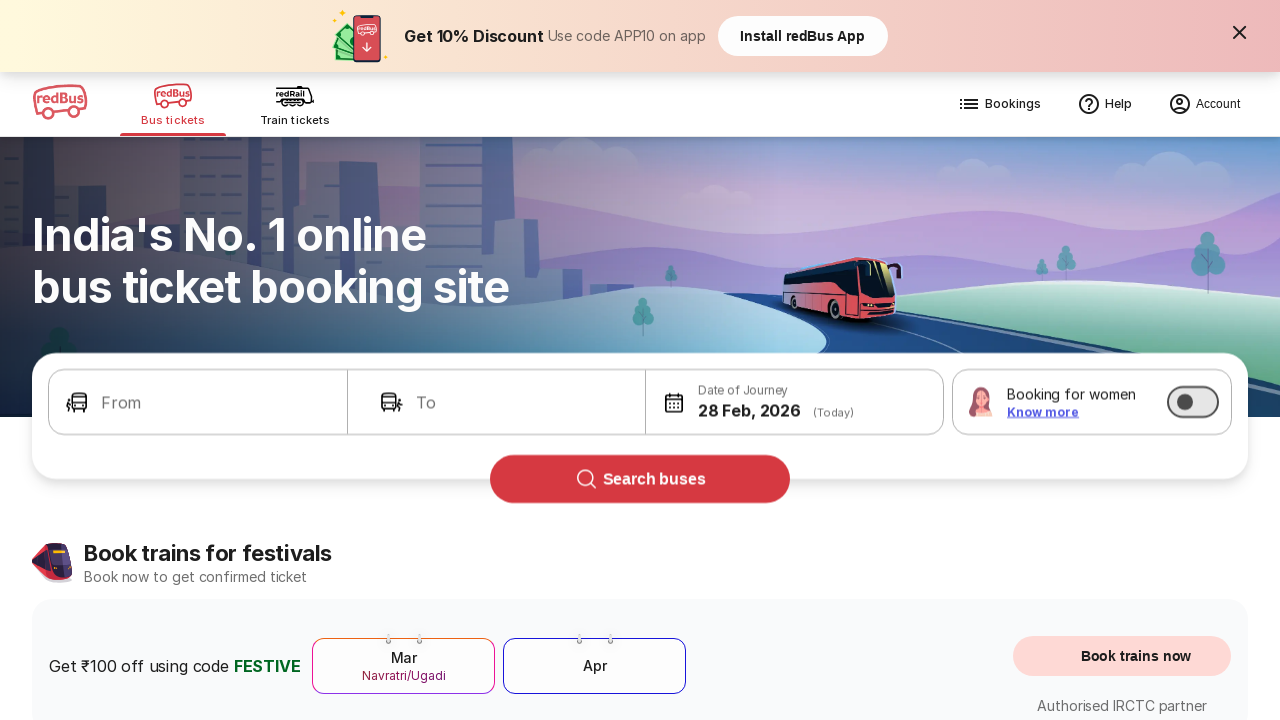

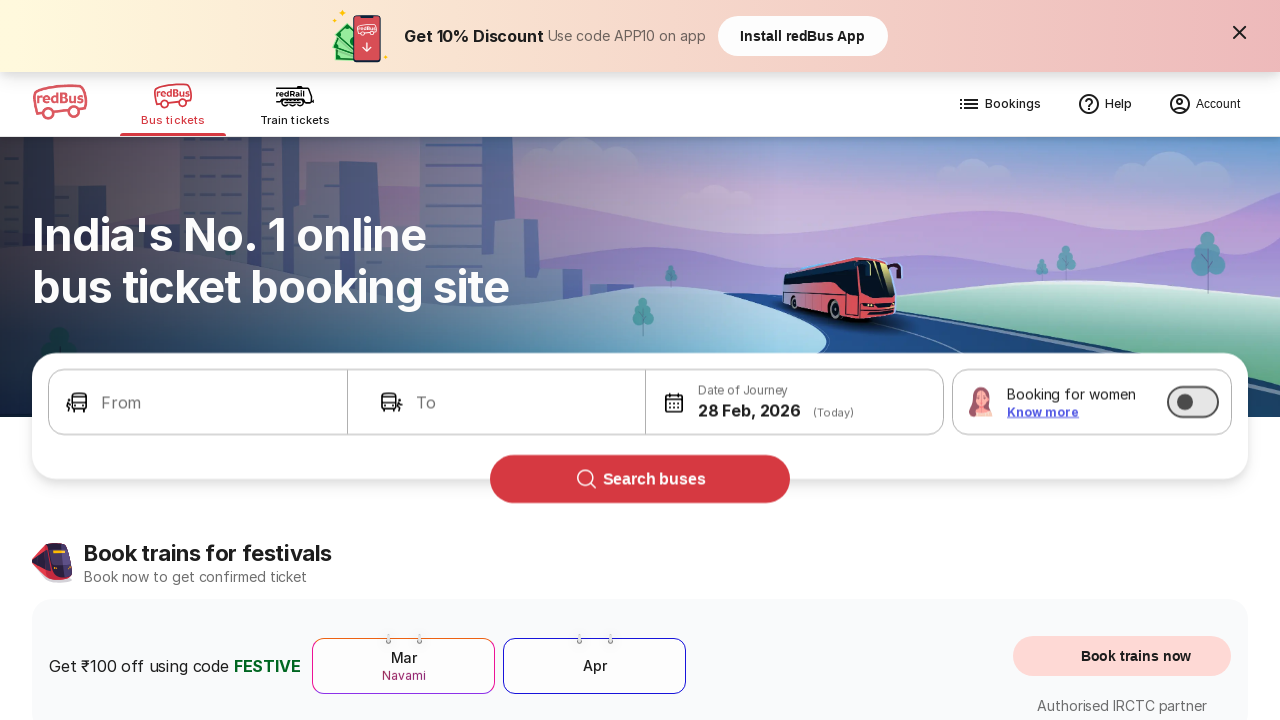